Tests the add/remove elements functionality by clicking the "Add Element" button twice to create two elements, then clicking "Delete" once to remove one, and verifying that exactly one element remains.

Starting URL: http://the-internet.herokuapp.com/add_remove_elements/

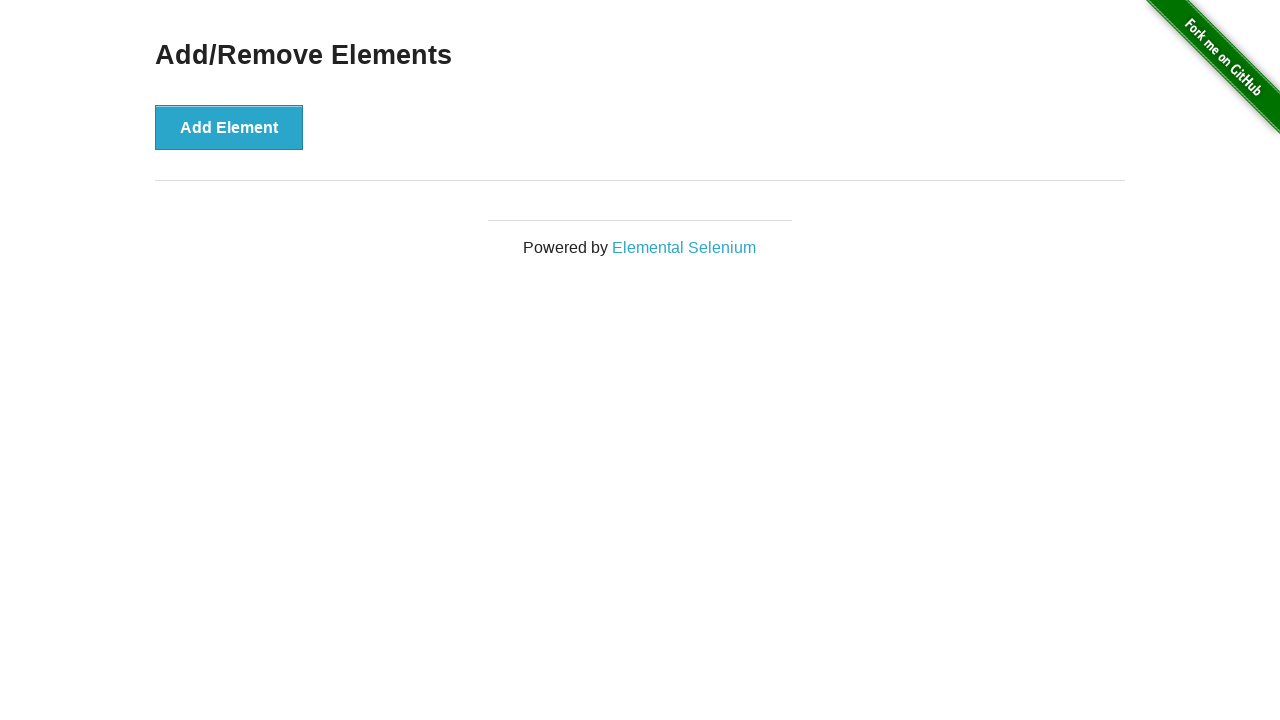

Clicked 'Add Element' button at (229, 127) on xpath=//*[@onclick = 'addElement()']
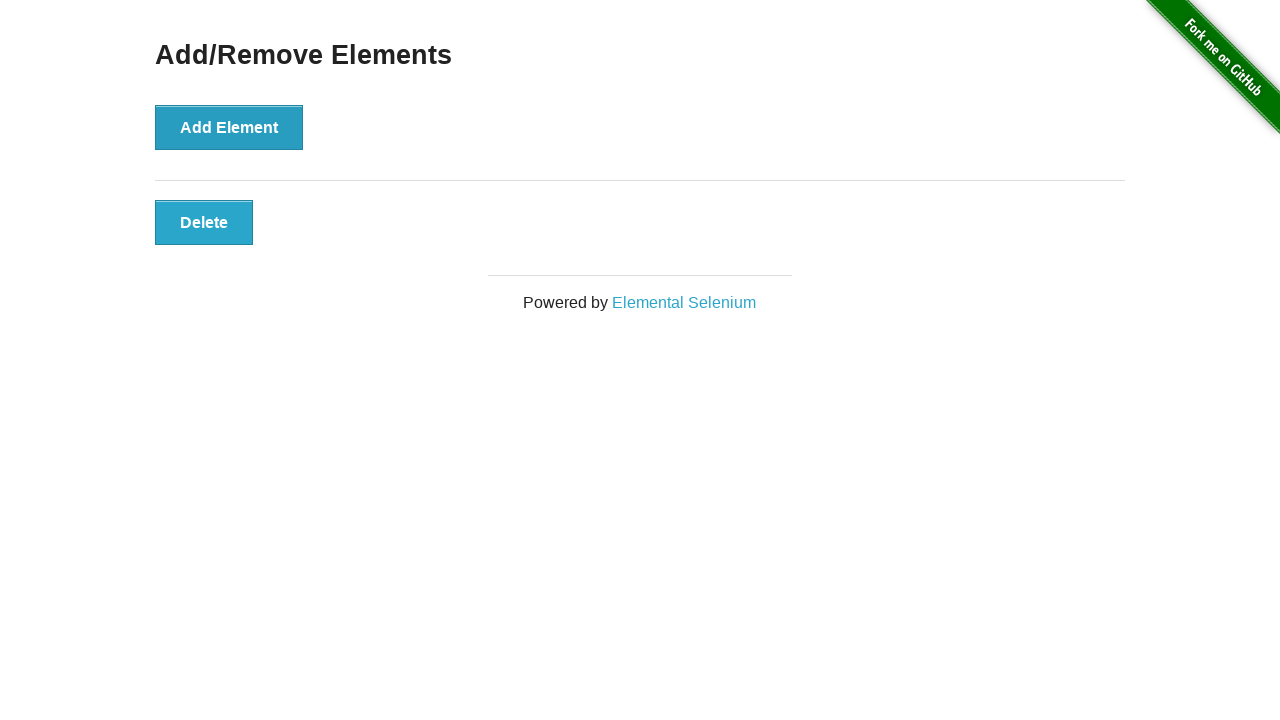

Clicked 'Add Element' button at (229, 127) on xpath=//*[@onclick = 'addElement()']
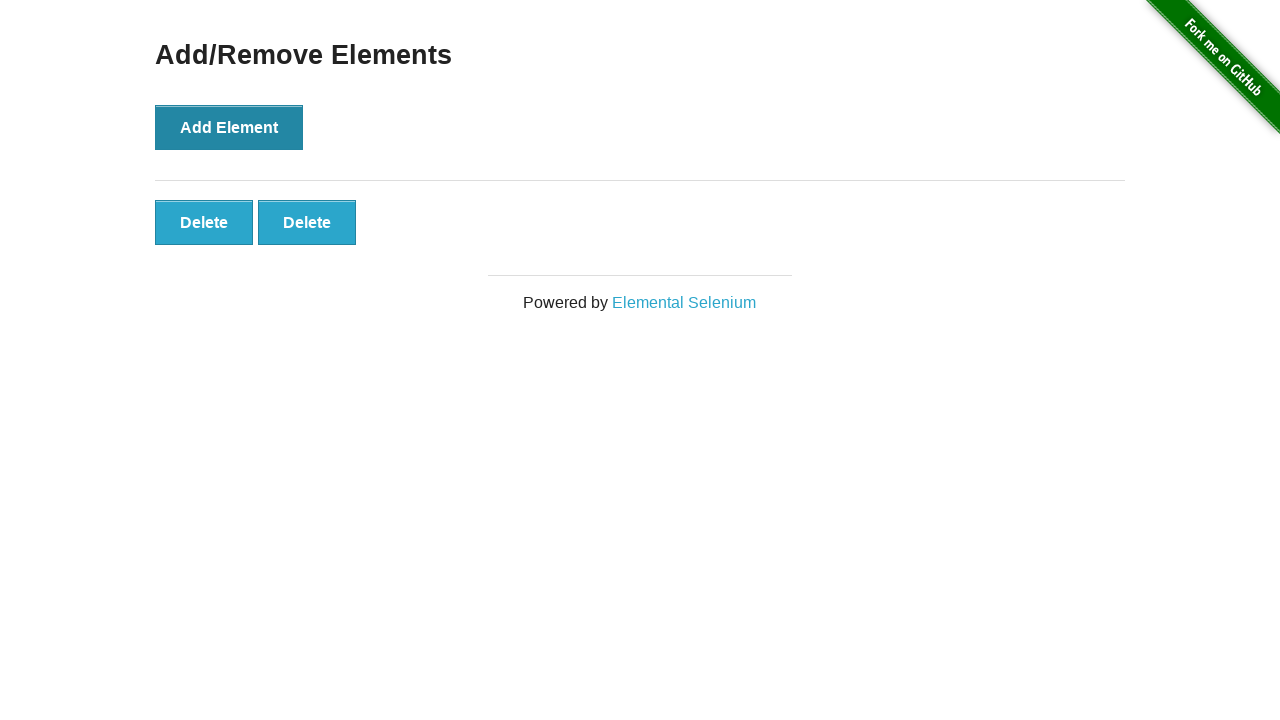

Clicked 'Delete' button to remove one element at (204, 222) on xpath=//*[@onclick = 'deleteElement()']
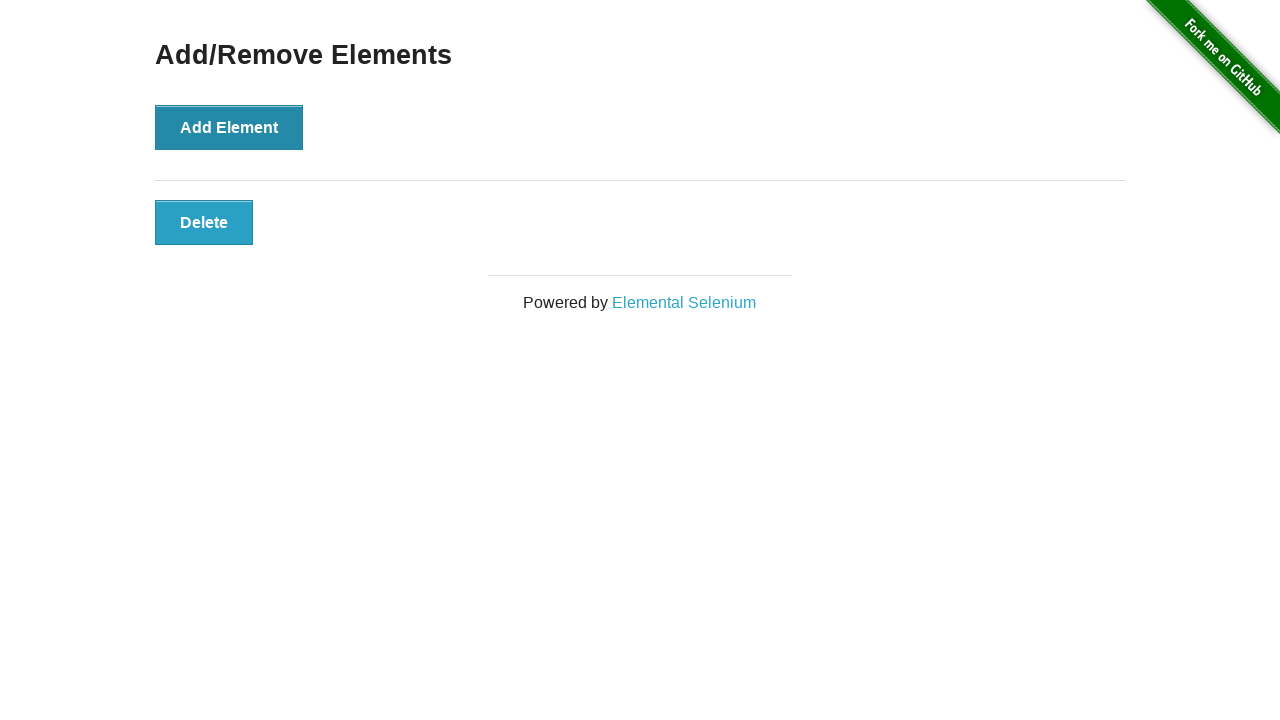

Located all added elements - found 1 element(s)
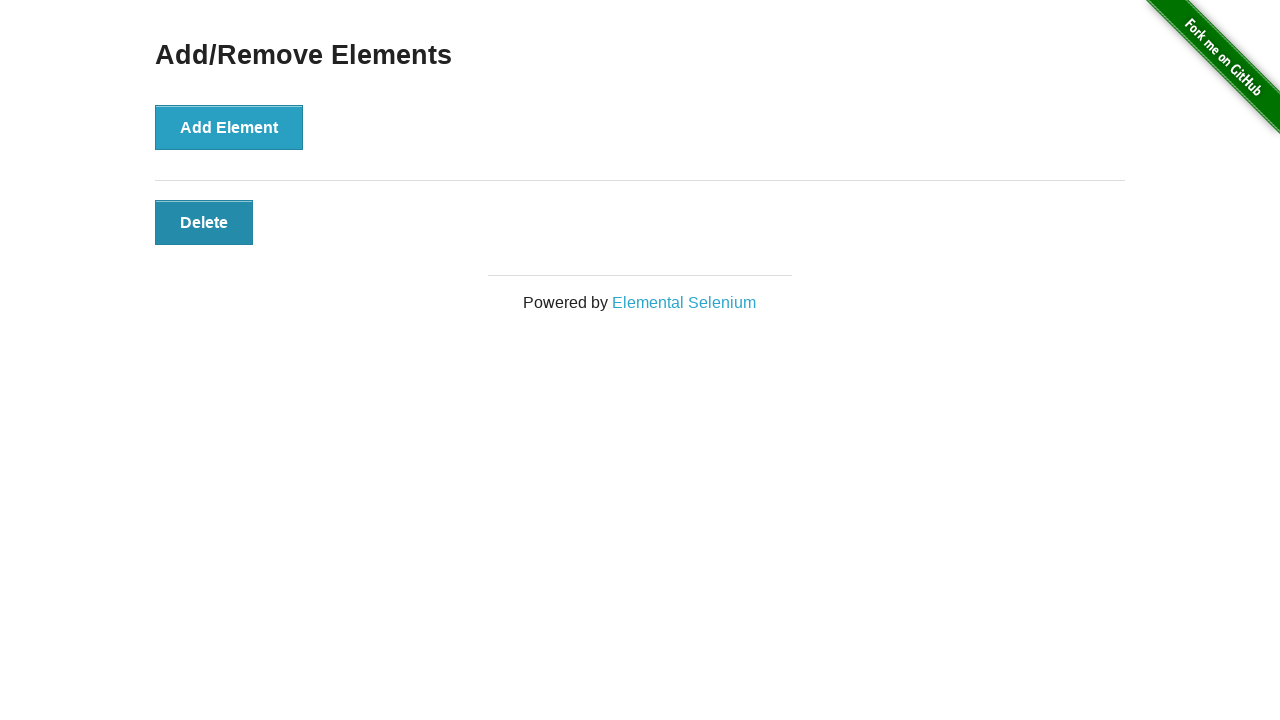

Verified that exactly one element remains
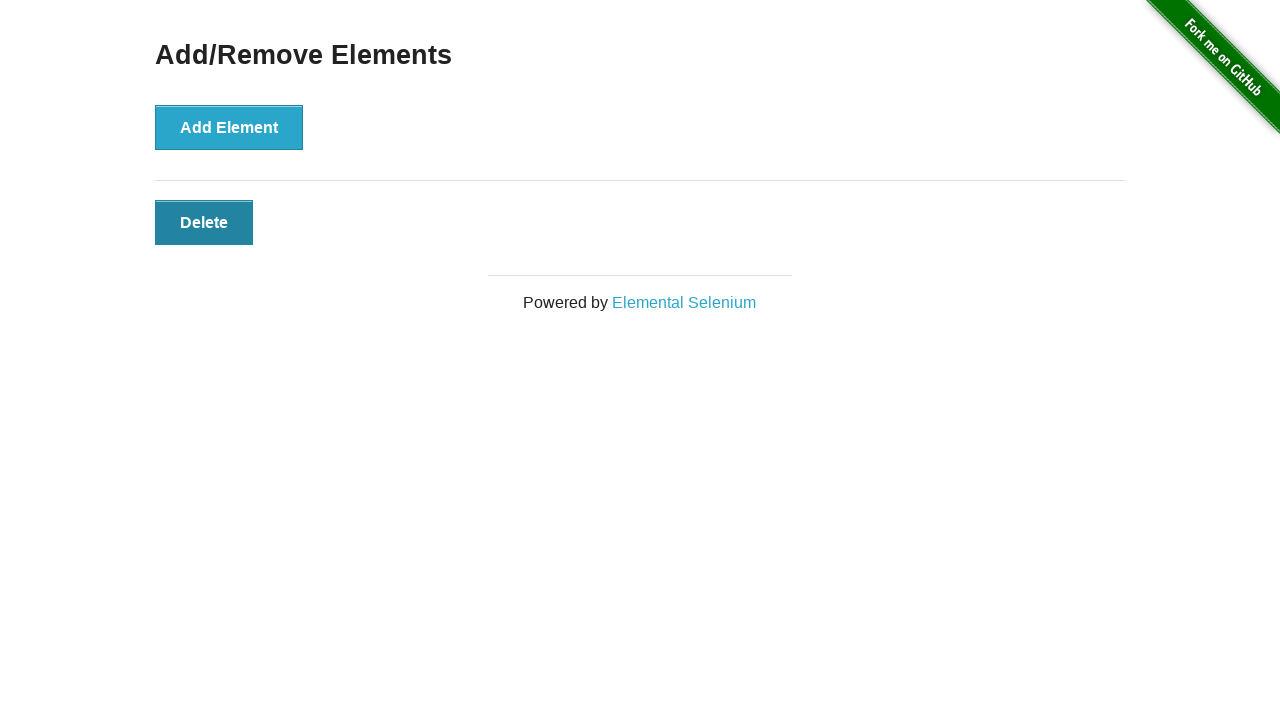

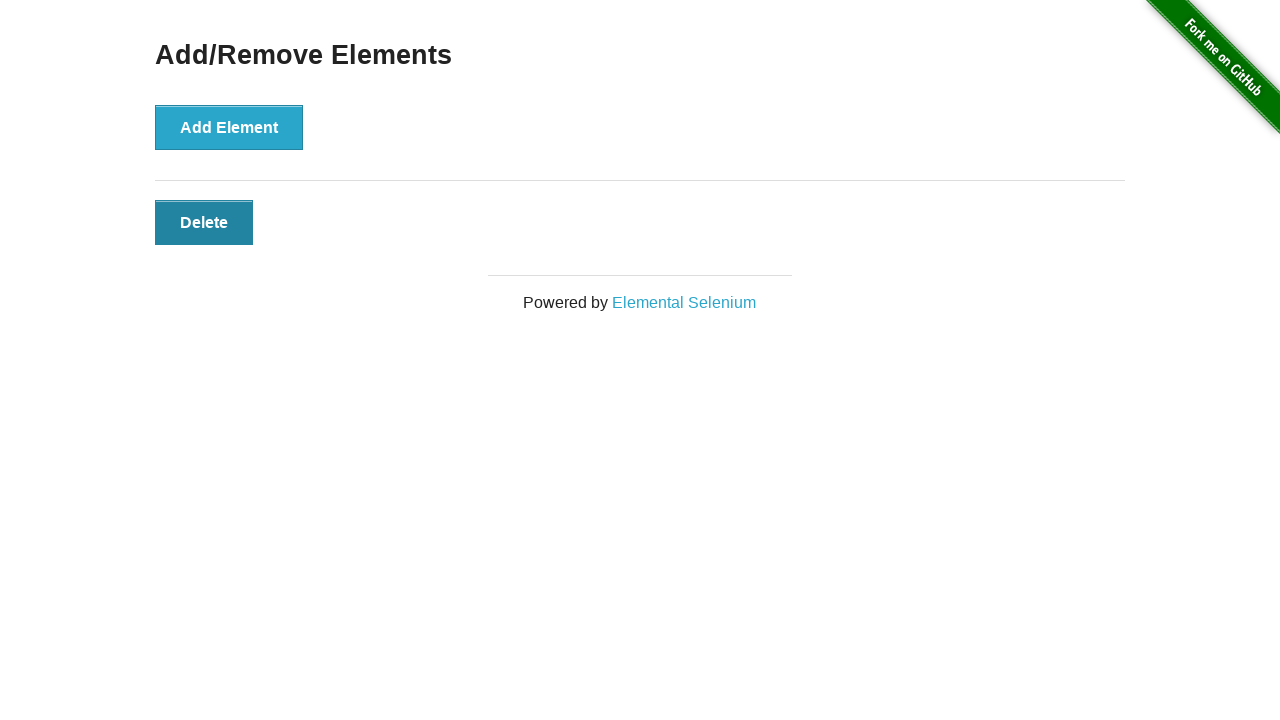